Tests that edits are cancelled when pressing Escape key

Starting URL: https://demo.playwright.dev/todomvc

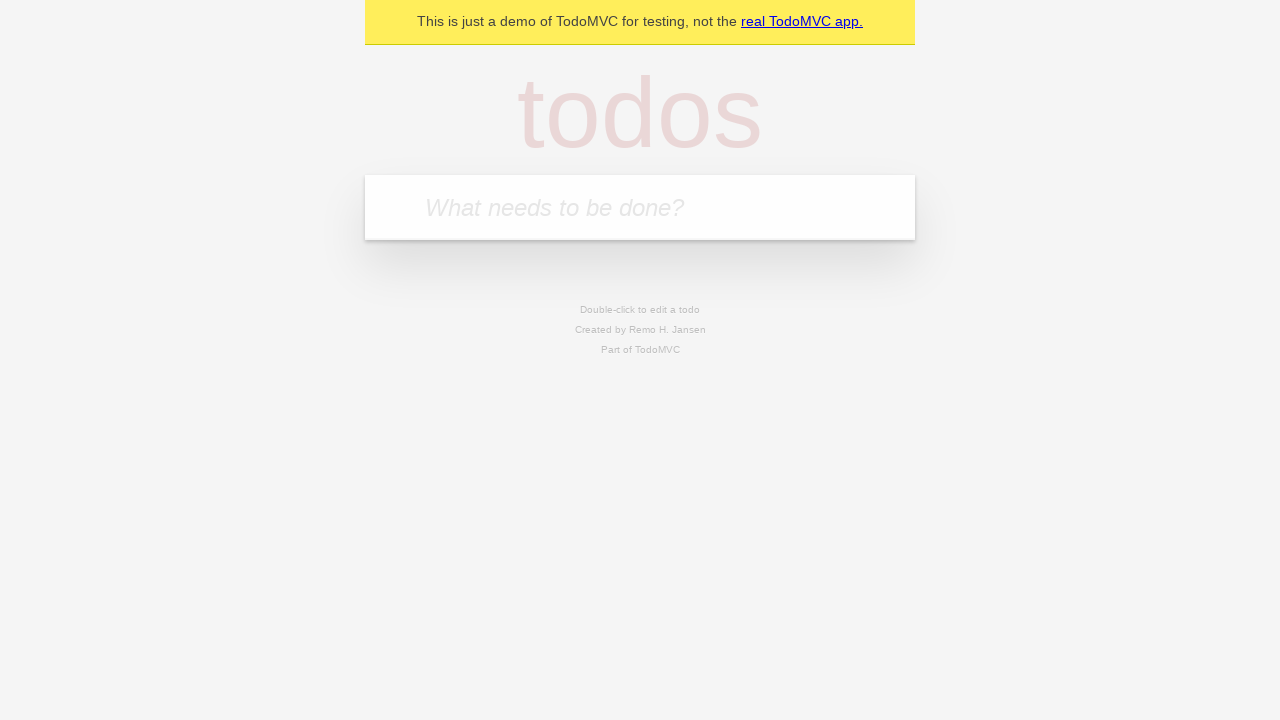

Filled first todo input with 'buy some cheese' on internal:attr=[placeholder="What needs to be done?"i]
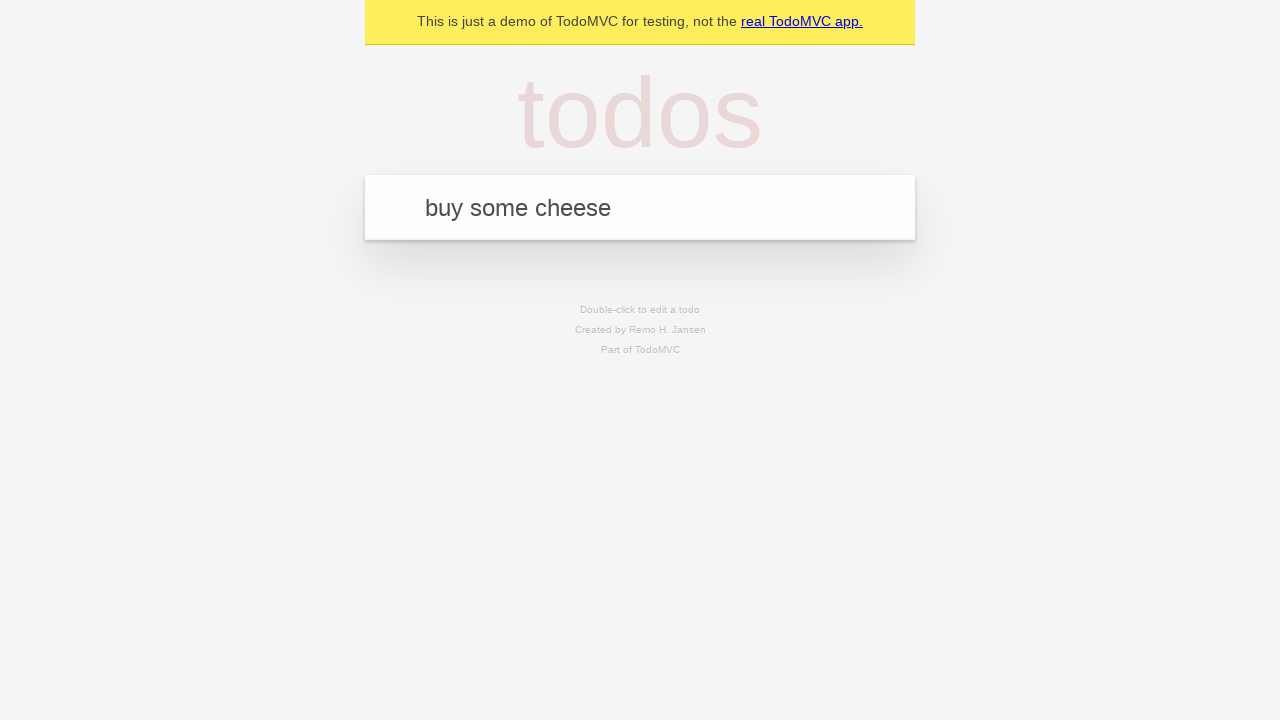

Pressed Enter to create first todo on internal:attr=[placeholder="What needs to be done?"i]
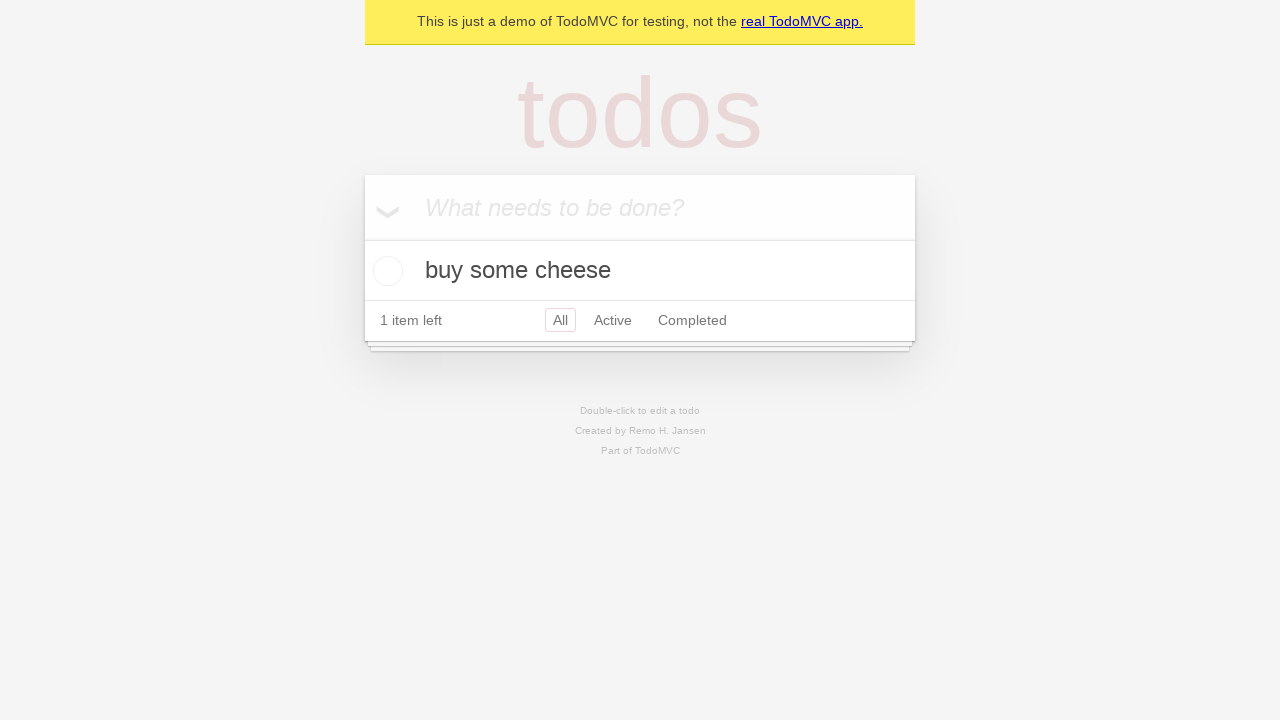

Filled second todo input with 'feed the cat' on internal:attr=[placeholder="What needs to be done?"i]
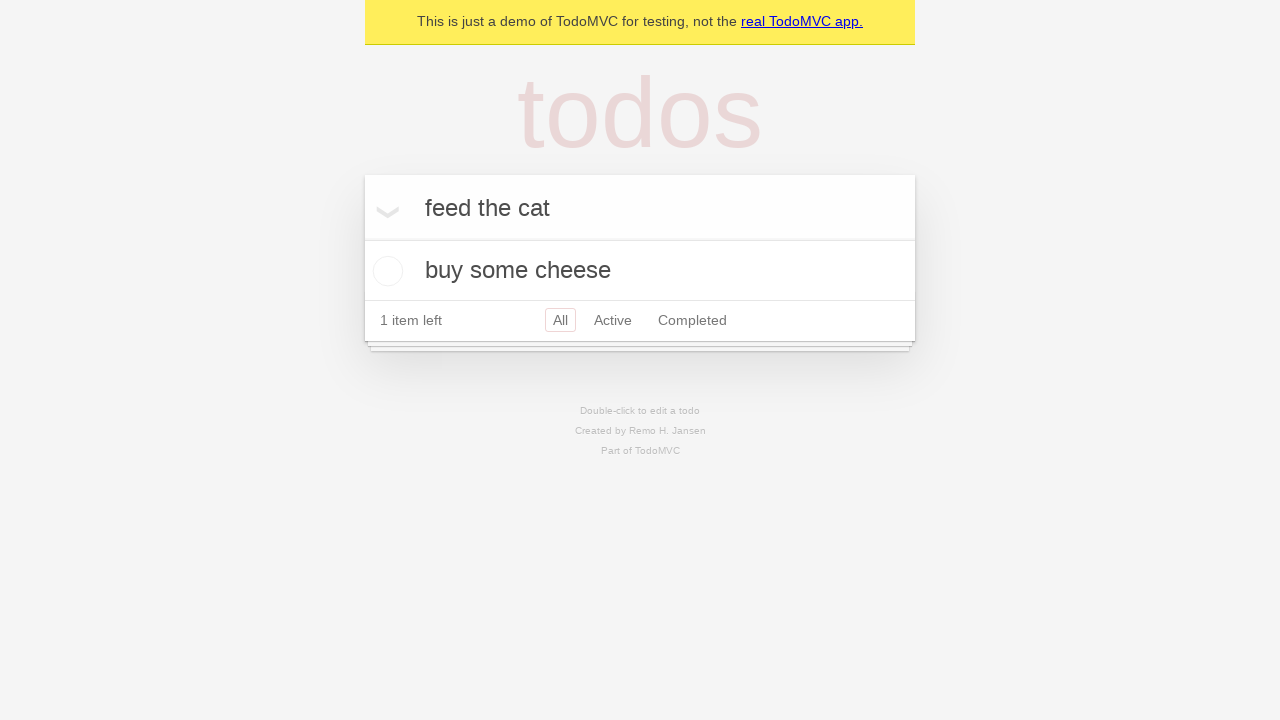

Pressed Enter to create second todo on internal:attr=[placeholder="What needs to be done?"i]
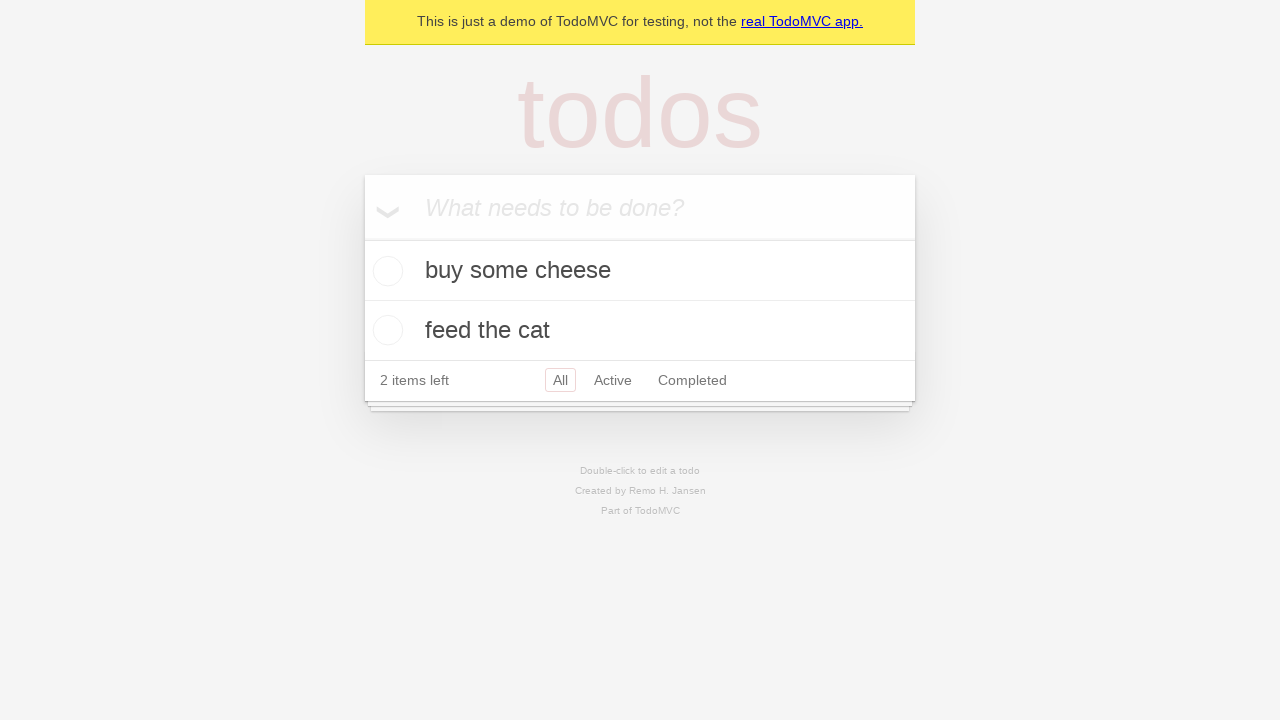

Filled third todo input with 'book a doctors appointment' on internal:attr=[placeholder="What needs to be done?"i]
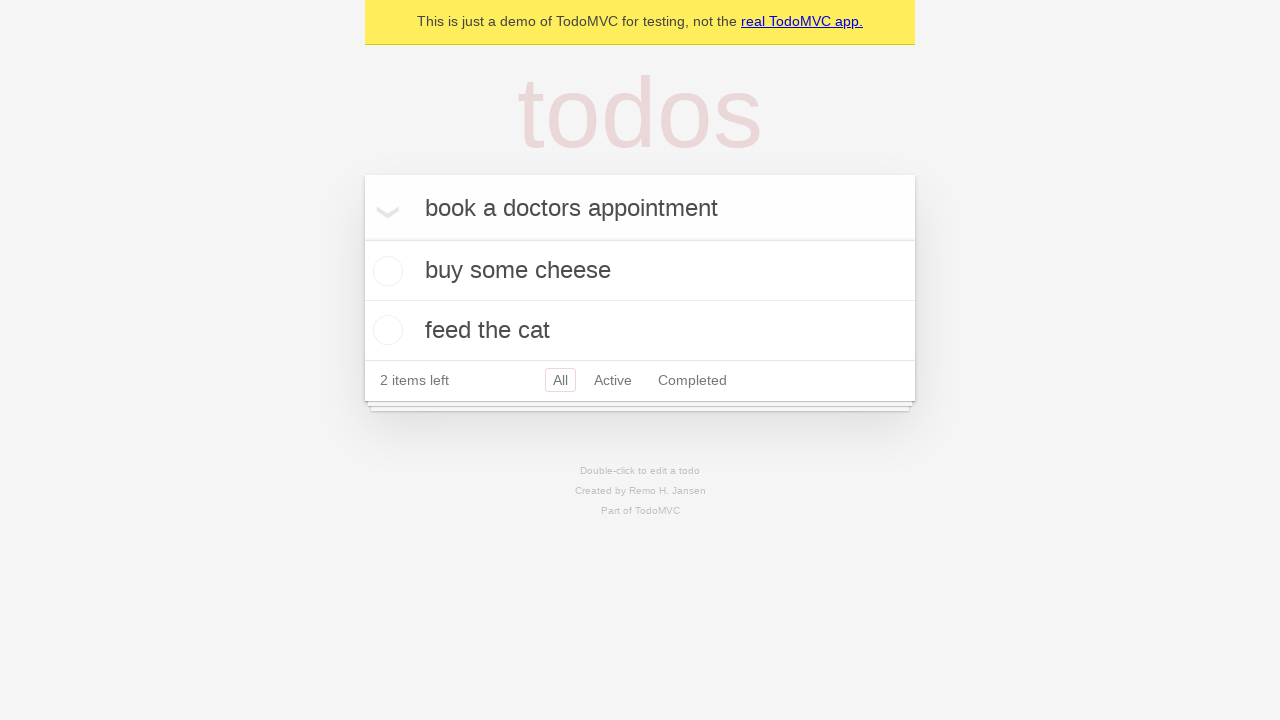

Pressed Enter to create third todo on internal:attr=[placeholder="What needs to be done?"i]
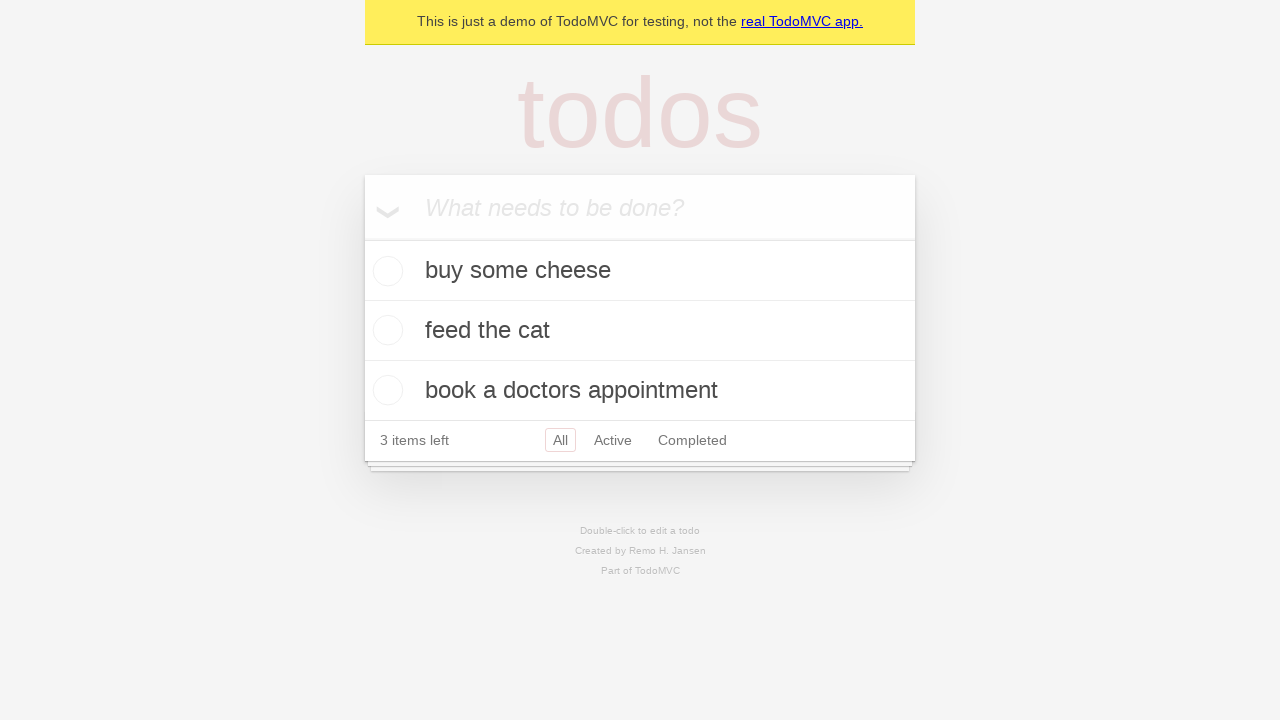

Waited for all three todos to be rendered
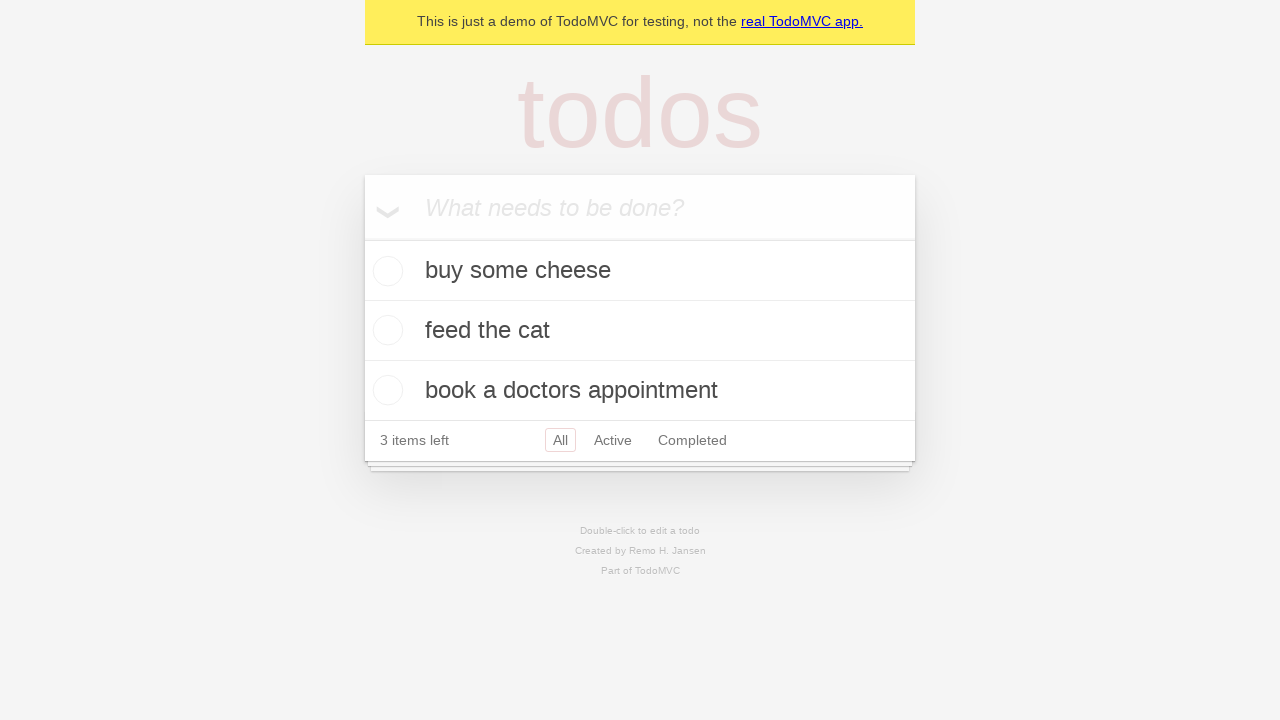

Double-clicked second todo item to enter edit mode at (640, 331) on internal:testid=[data-testid="todo-item"s] >> nth=1
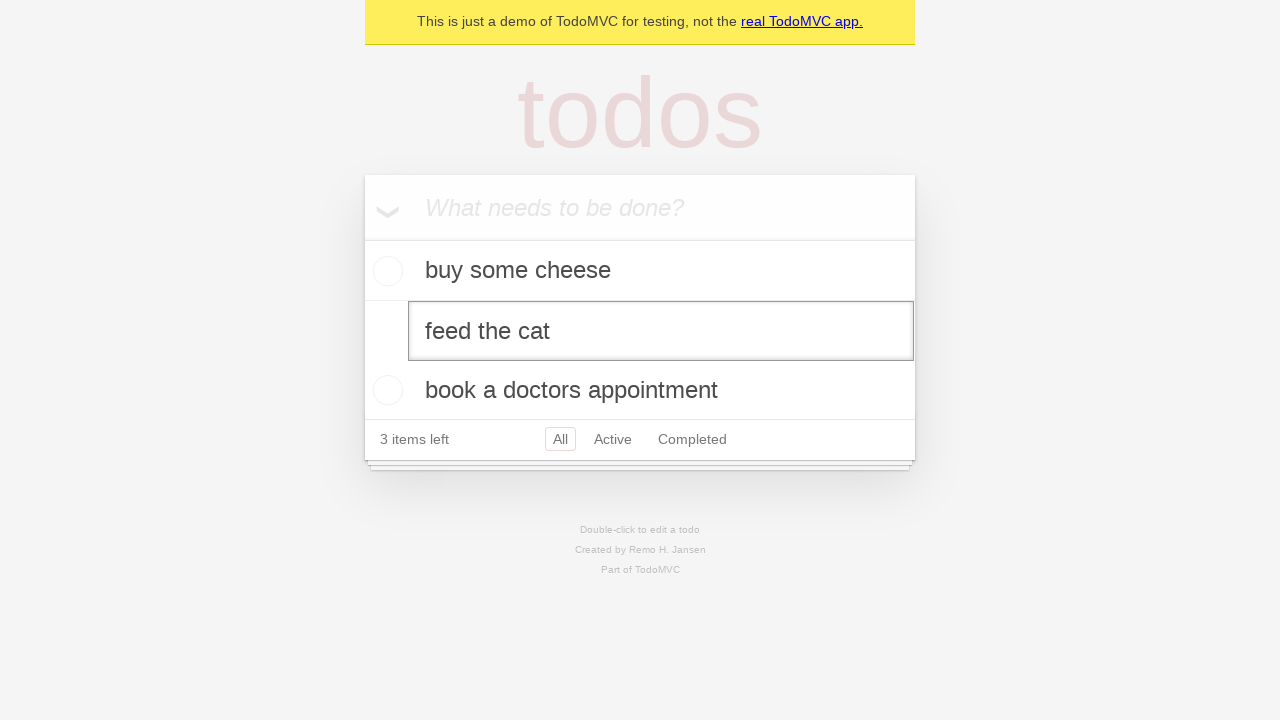

Changed edit field to 'buy some sausages' on internal:testid=[data-testid="todo-item"s] >> nth=1 >> .edit
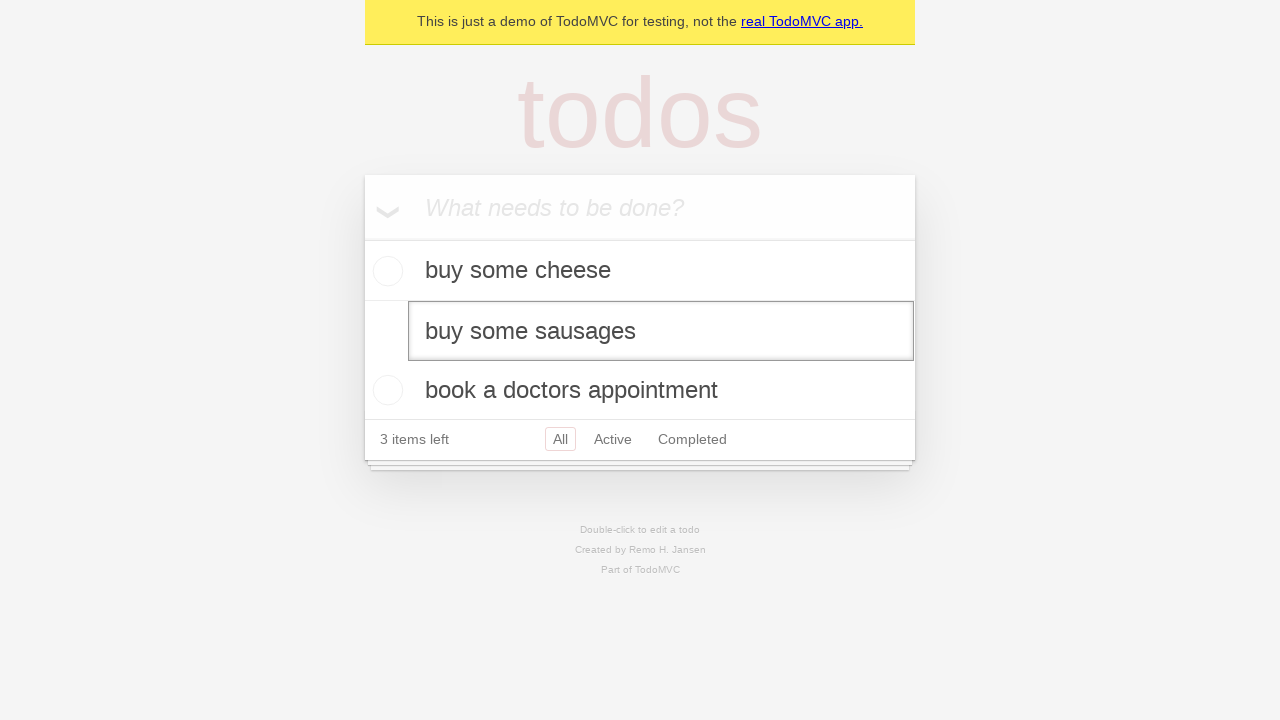

Pressed Escape key to cancel edits on internal:testid=[data-testid="todo-item"s] >> nth=1 >> .edit
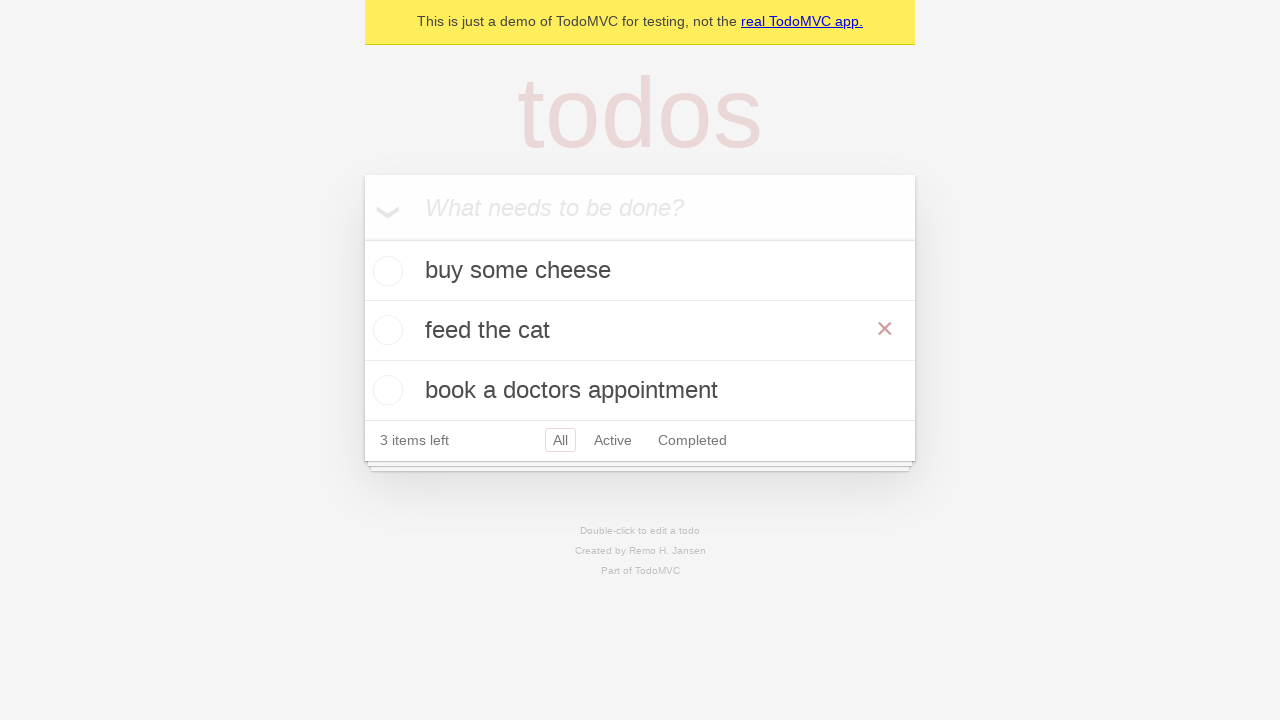

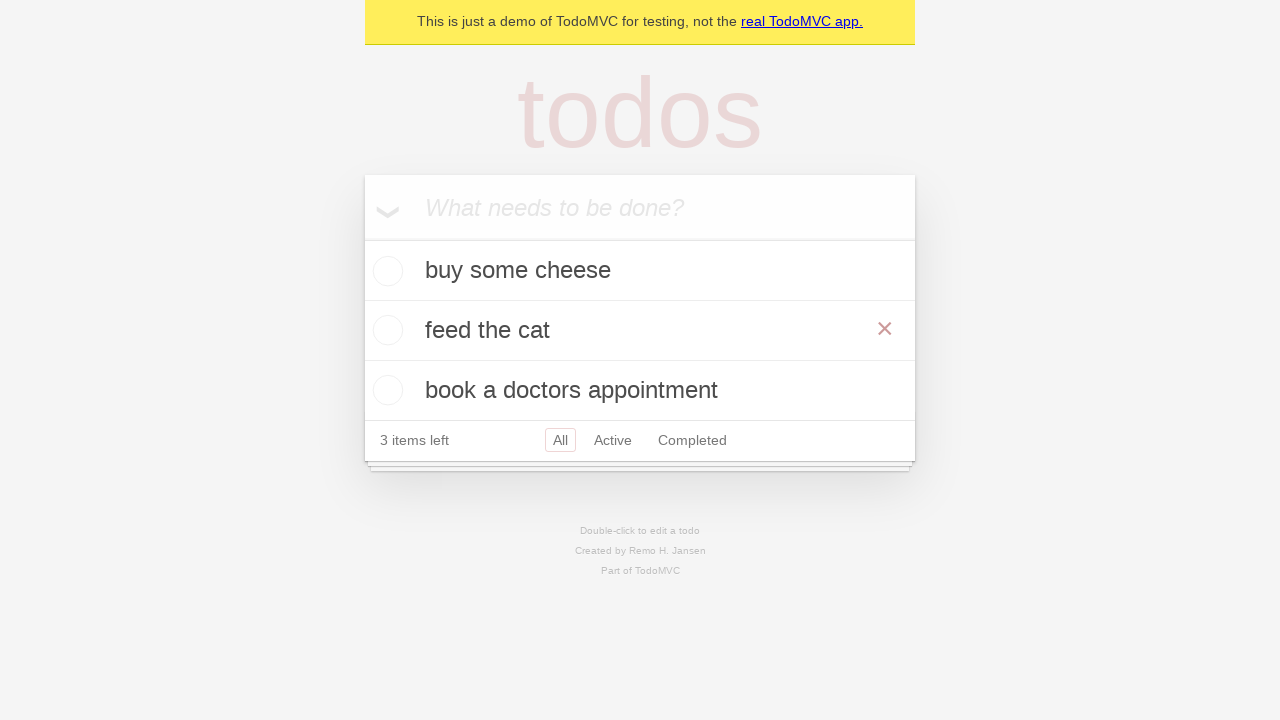